Tests the homepage of demoblaze.com by verifying the URL, title, and checking that Login and Sign up links are visible

Starting URL: https://www.demoblaze.com/index.html

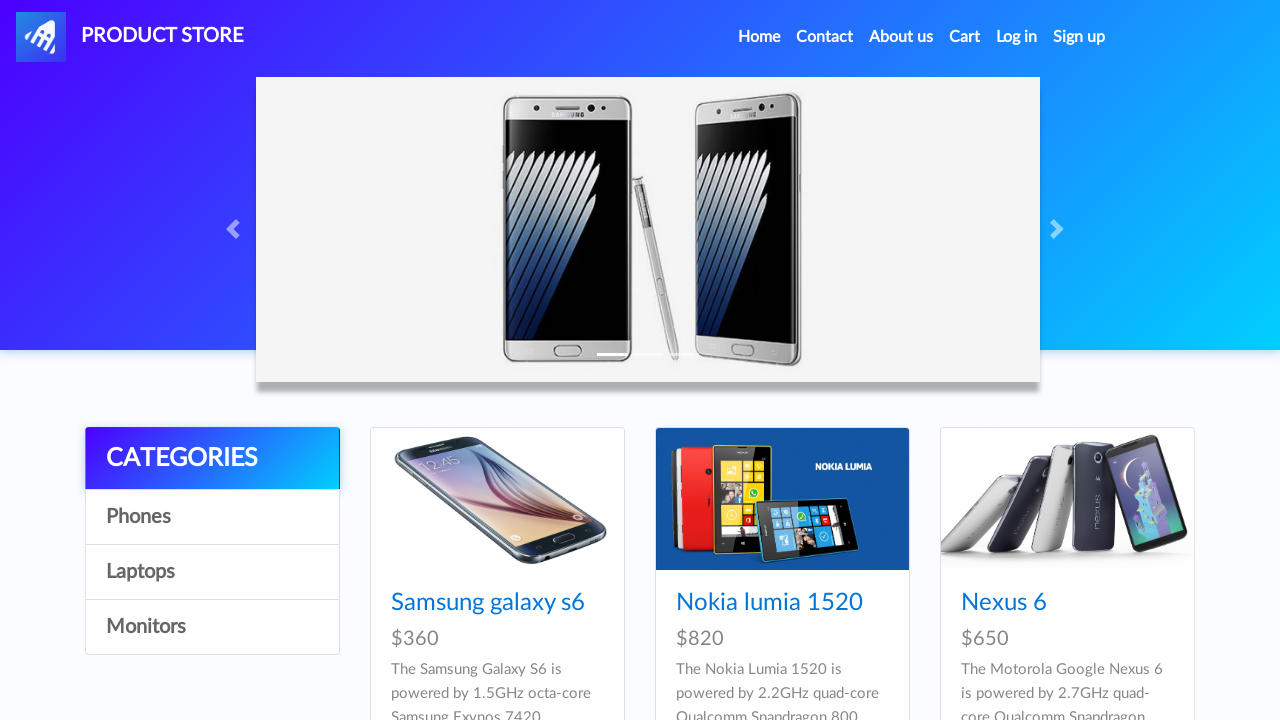

Verified homepage URL is https://www.demoblaze.com/index.html
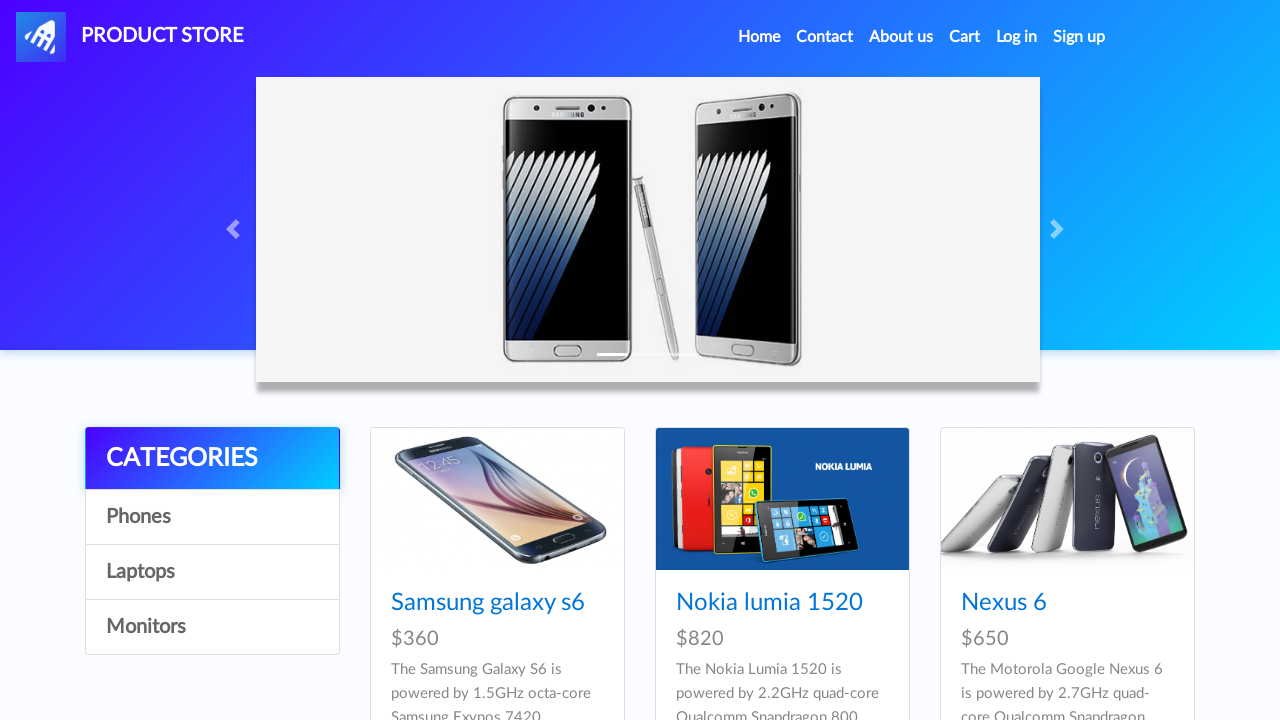

Verified page title is 'STORE'
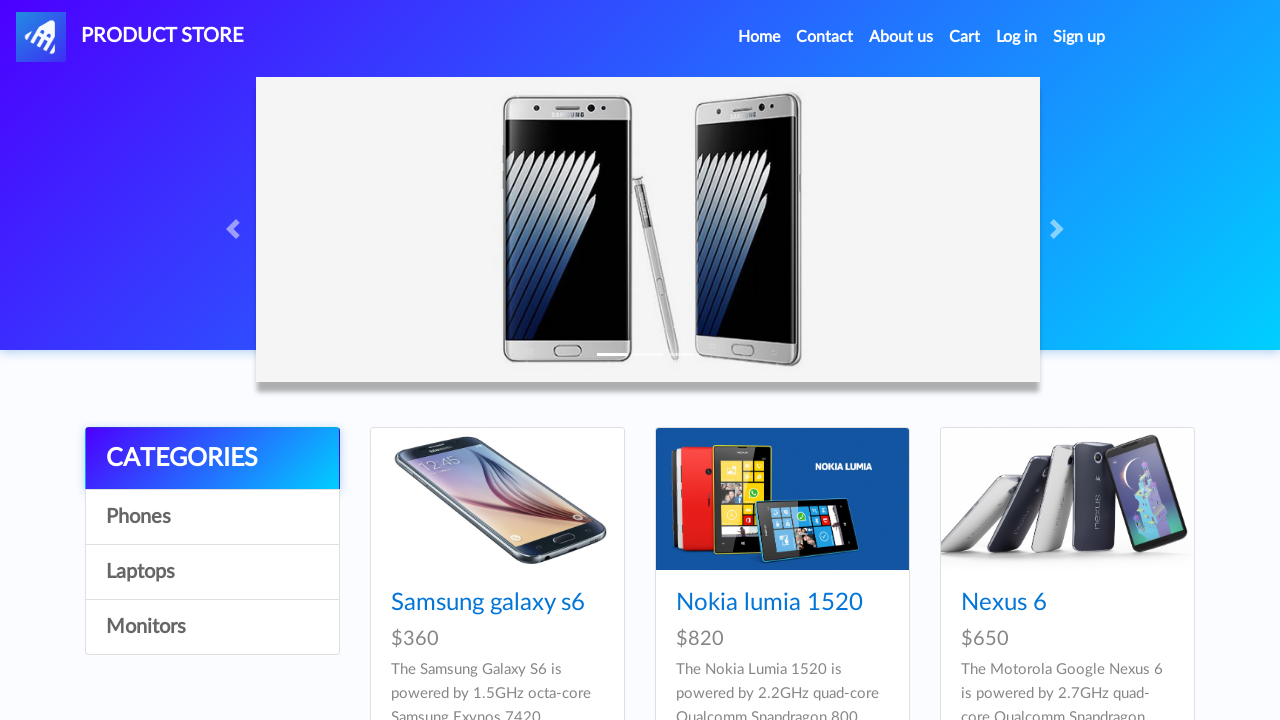

Verified Log in link is visible
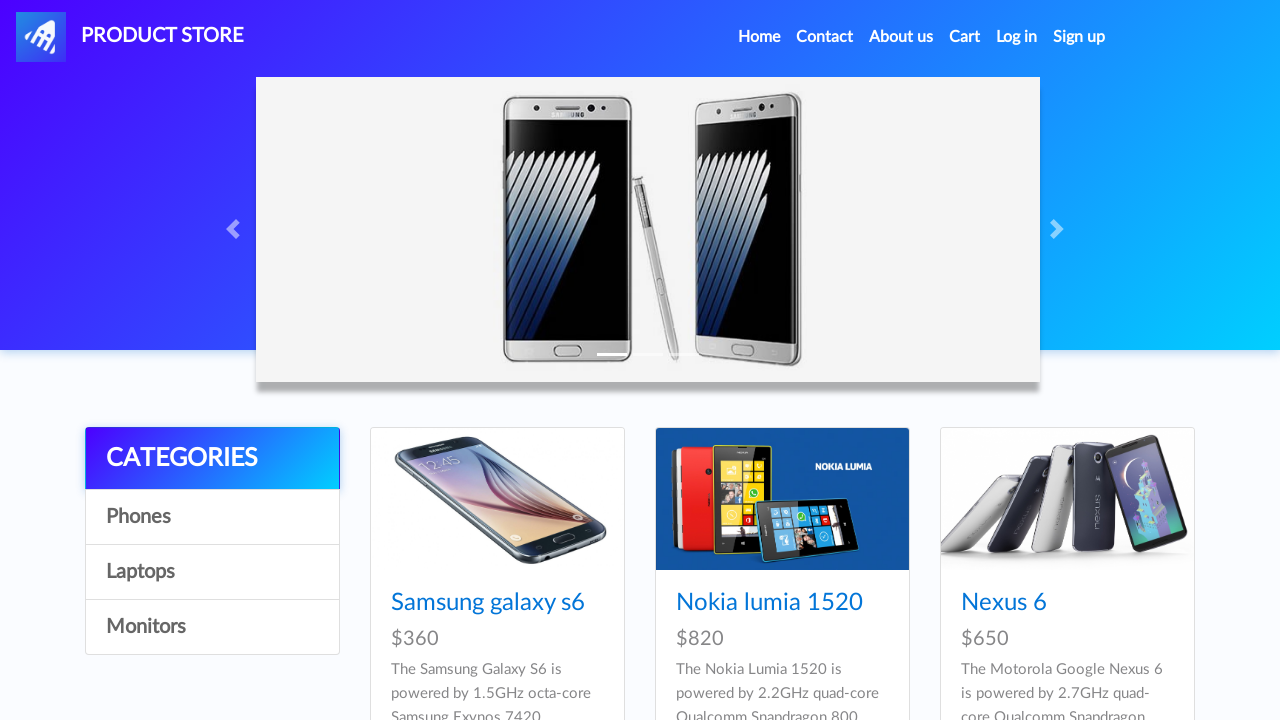

Verified Sign up link is visible
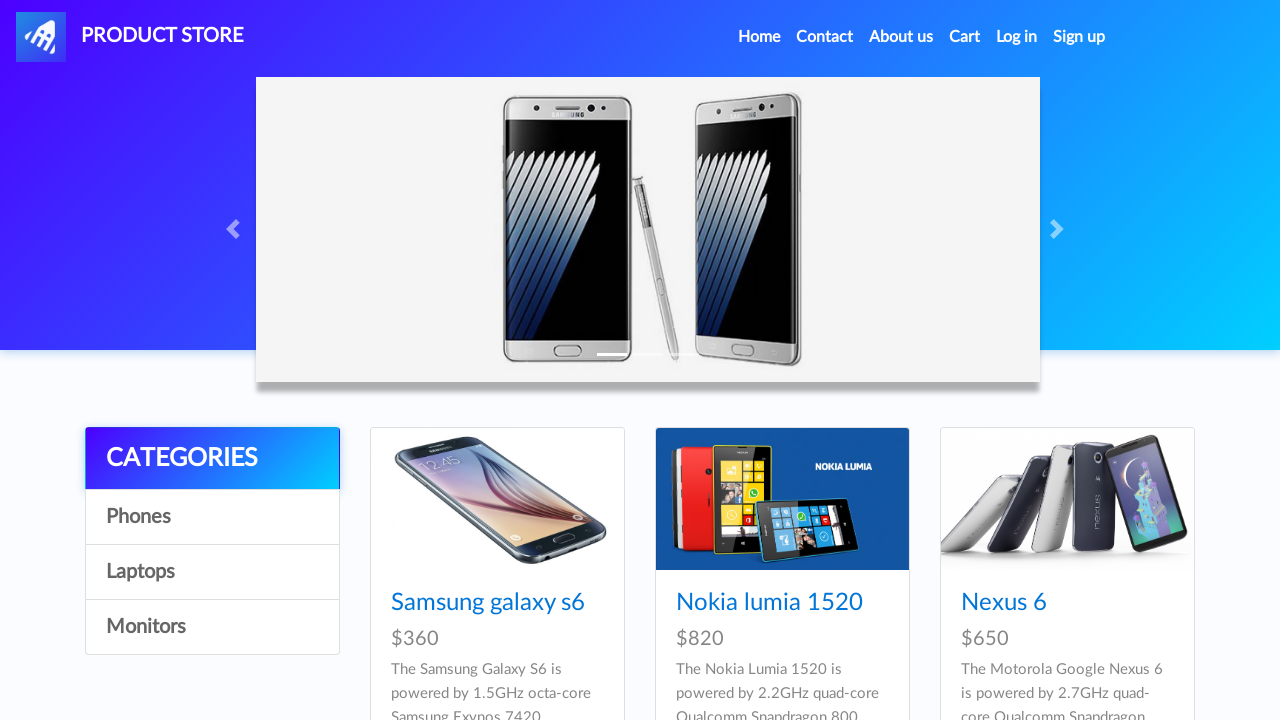

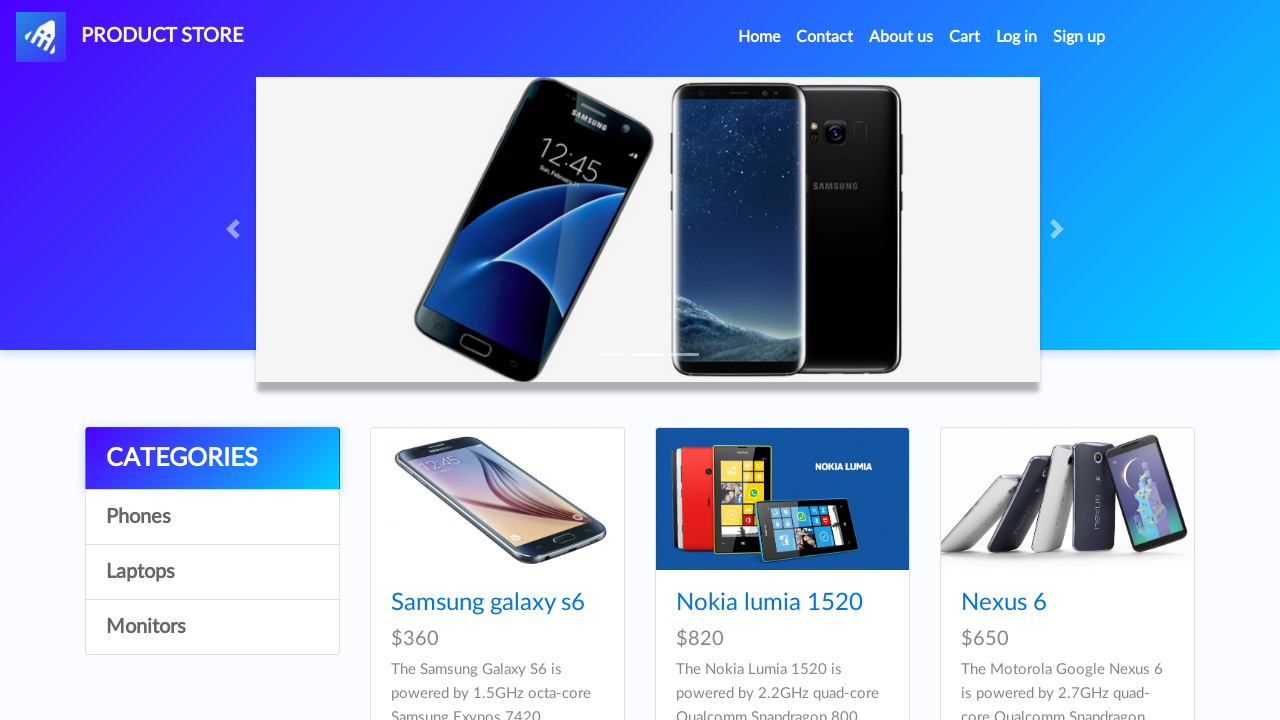